Tests horizontal slider functionality by navigating to the slider page and dragging the slider to the left position

Starting URL: http://the-internet.herokuapp.com/

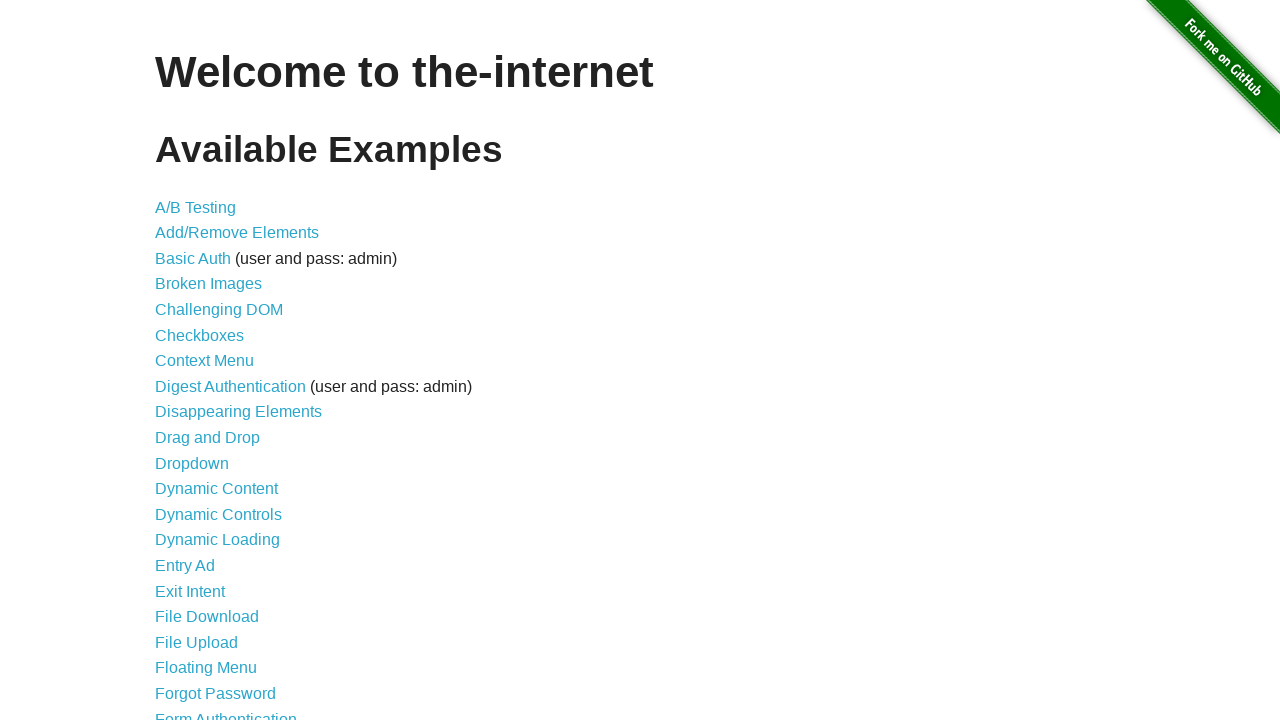

Clicked on Horizontal Slider link at (214, 361) on text="Horizontal Slider"
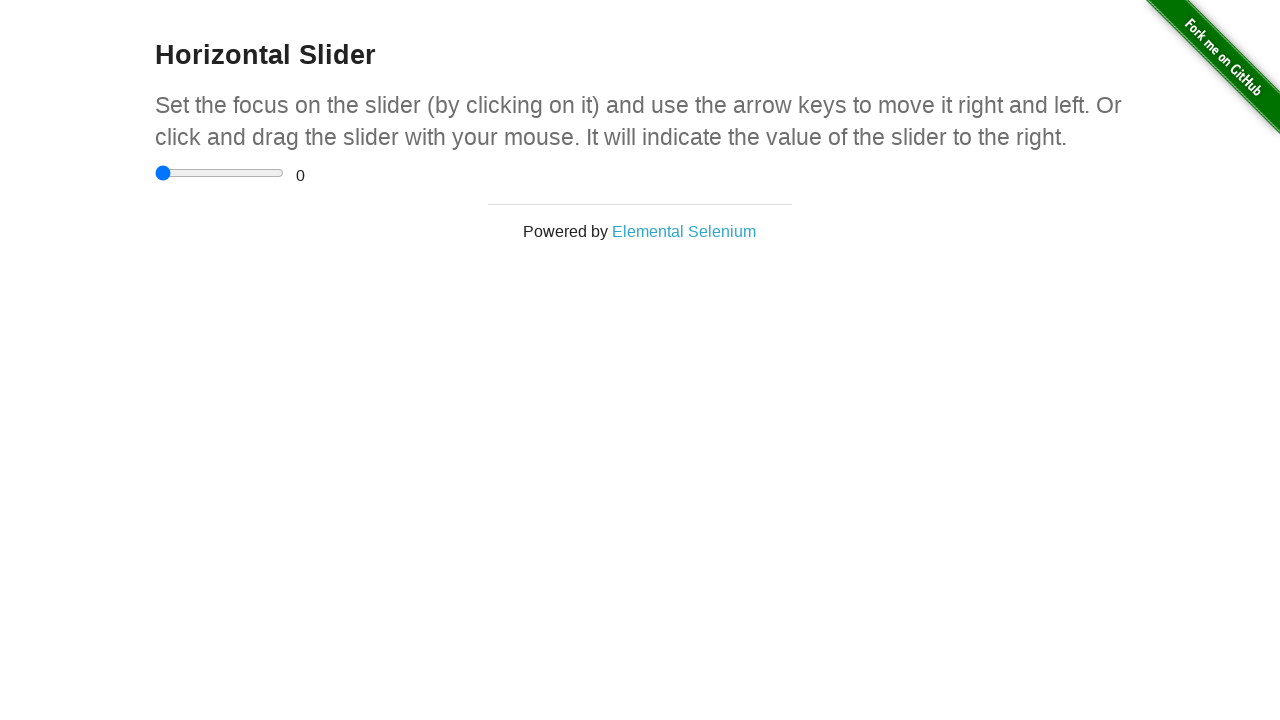

Horizontal Slider page loaded
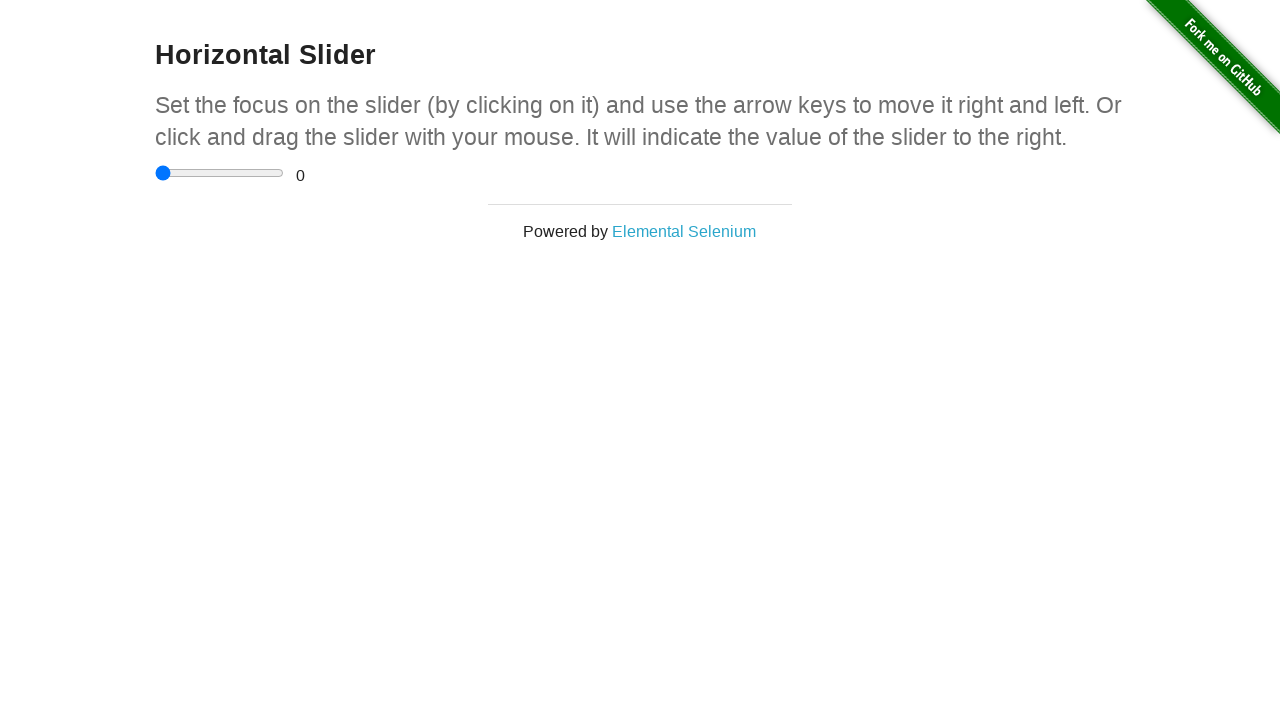

Located horizontal slider element
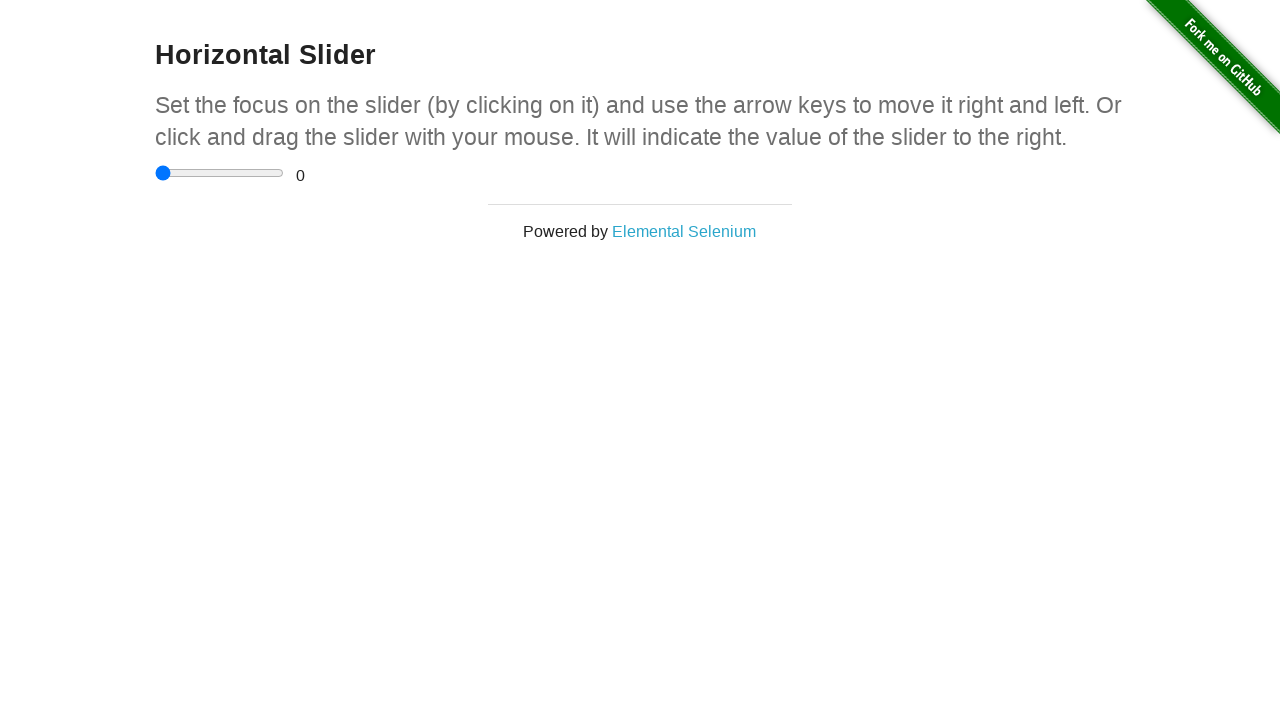

Dragged slider to the left position (value: 0) on input[type="range"]
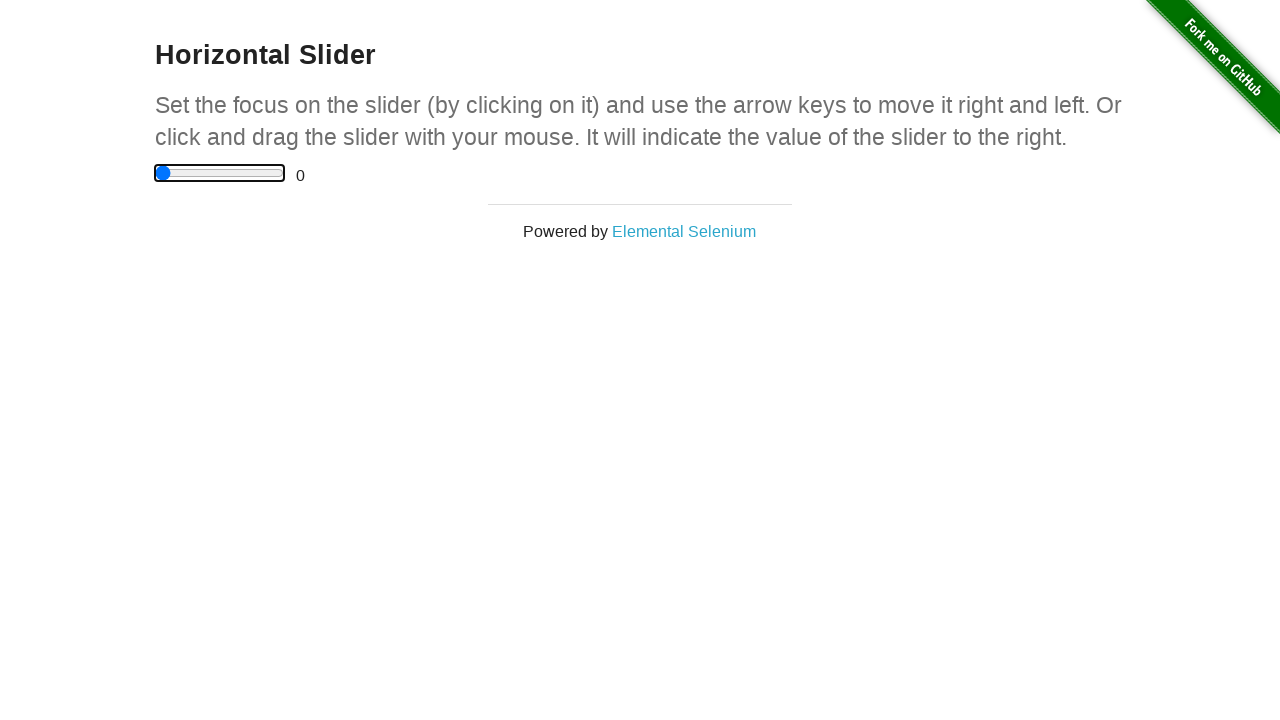

Located output value element
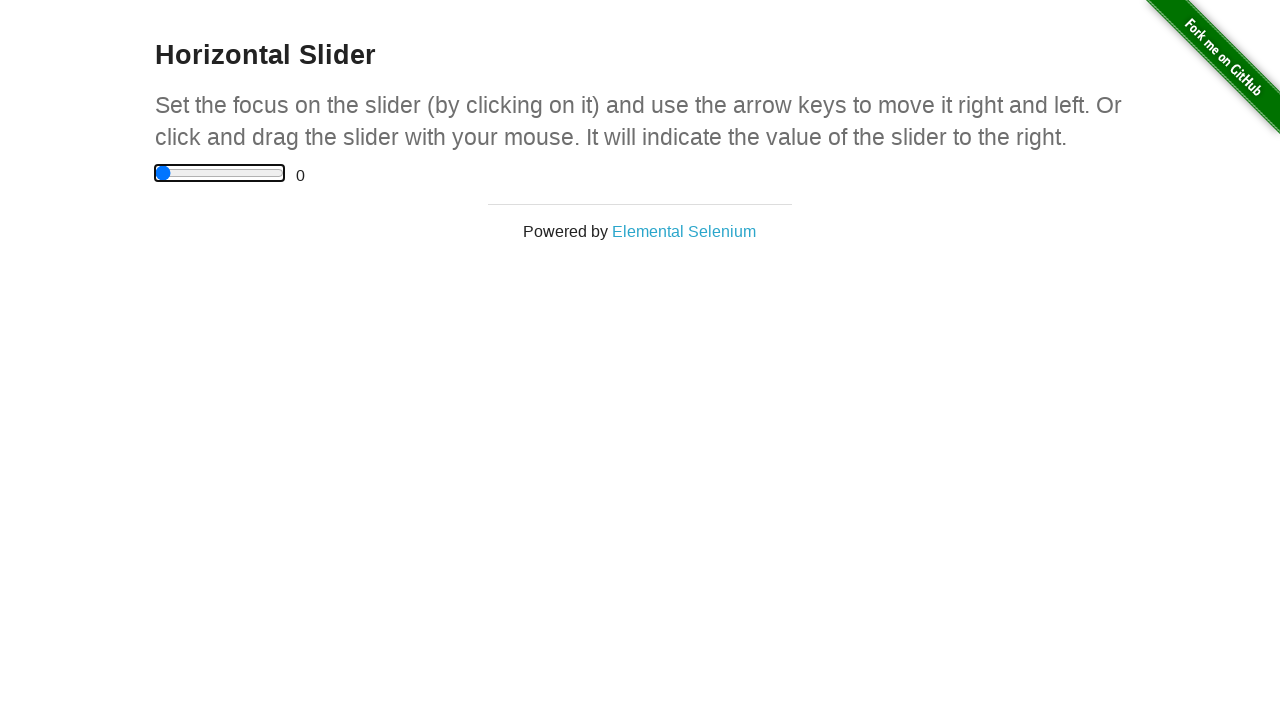

Waited 500ms for slider value to update
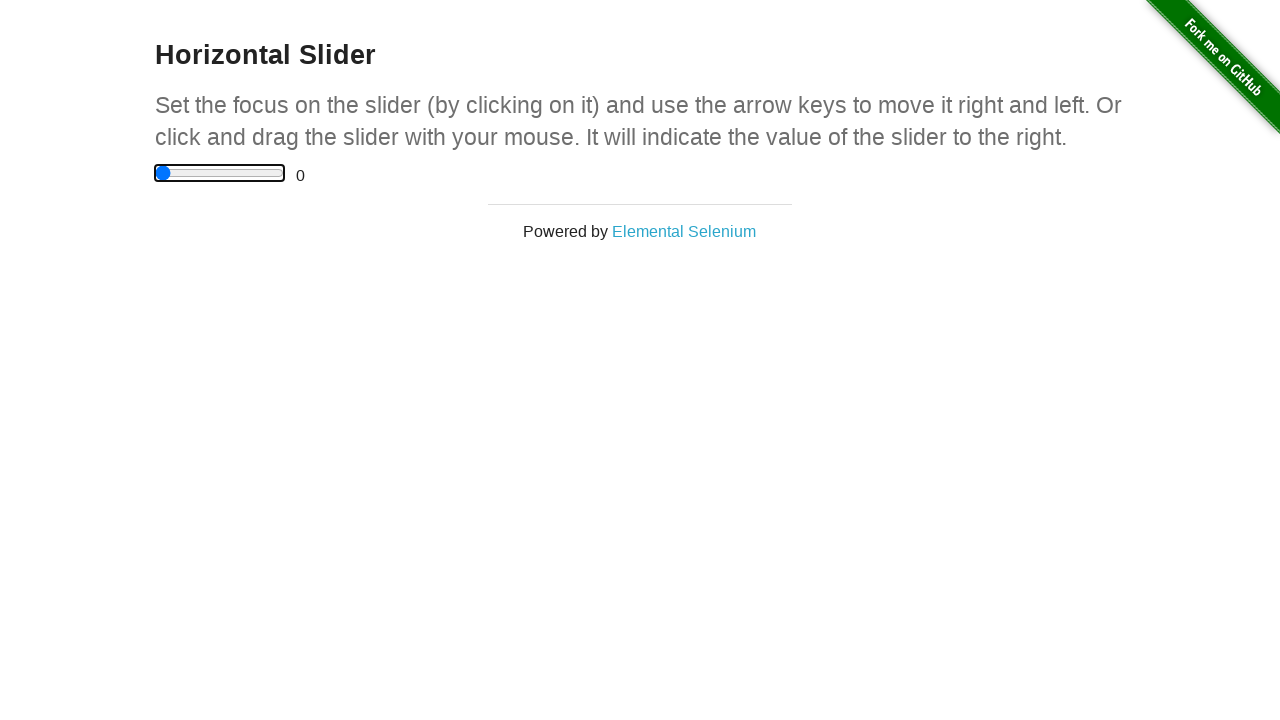

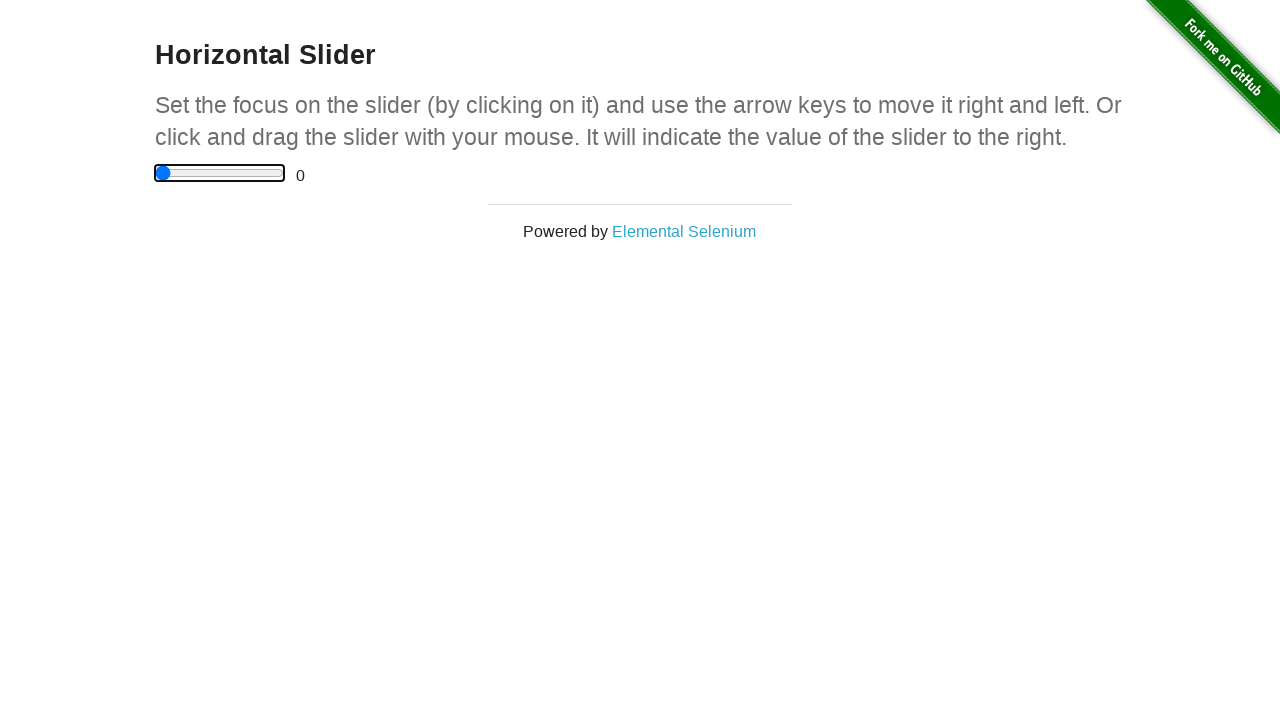